Tests the contact form functionality by selecting a category and product from dropdowns, filling in email and message fields, and submitting the form.

Starting URL: https://advantageonlineshopping.com/#/

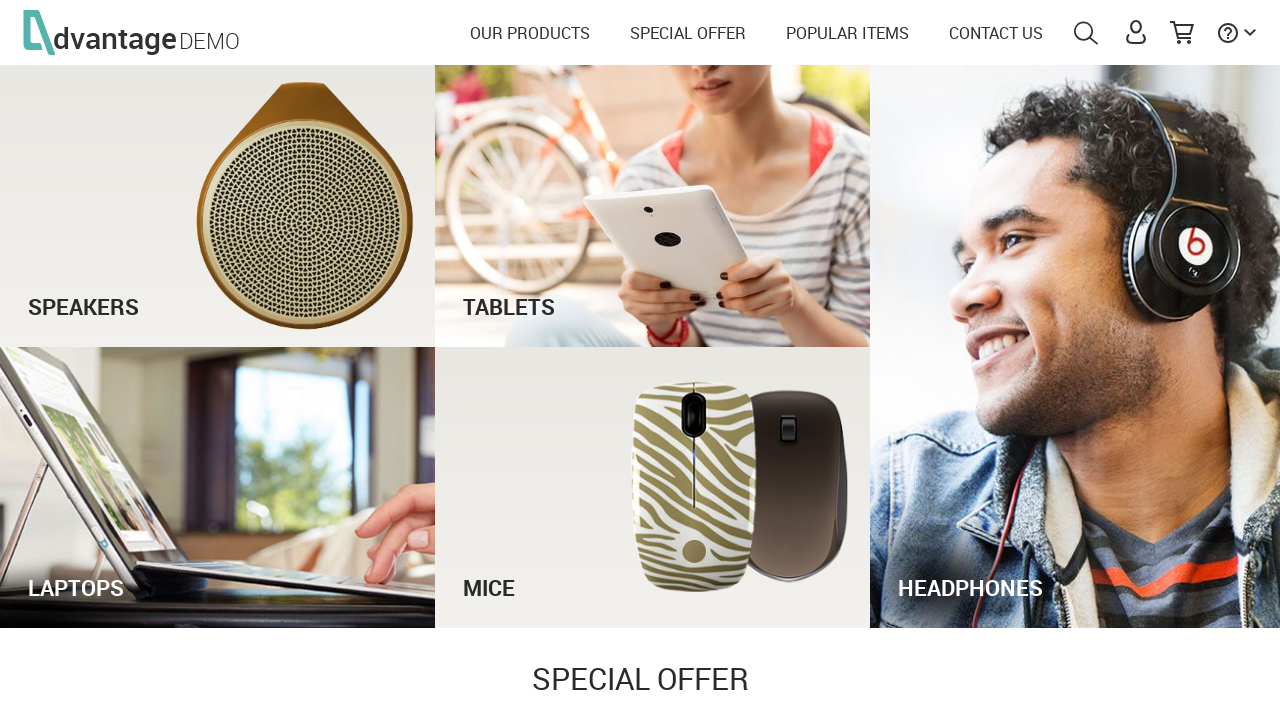

Navigated to Advantage Online Shopping homepage
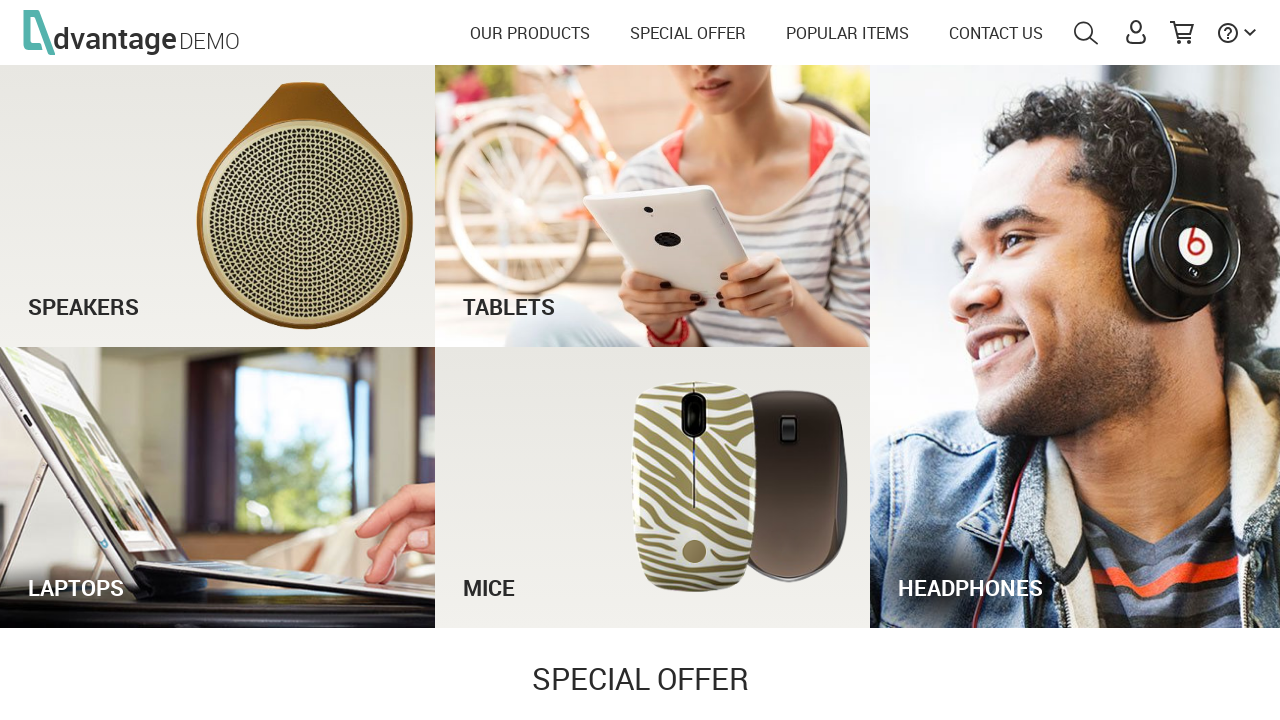

Selected category from dropdown on select[name='categoryListboxContactUs']
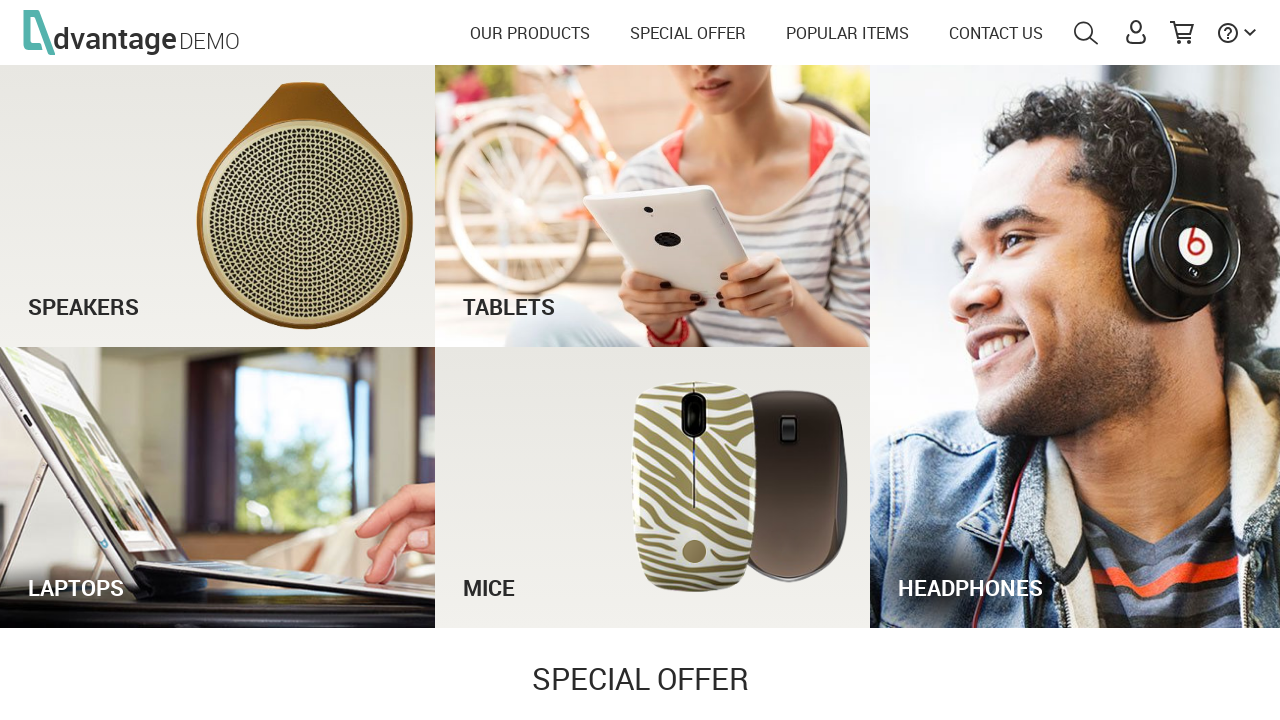

Selected product from dropdown on select[name='productListboxContactUs']
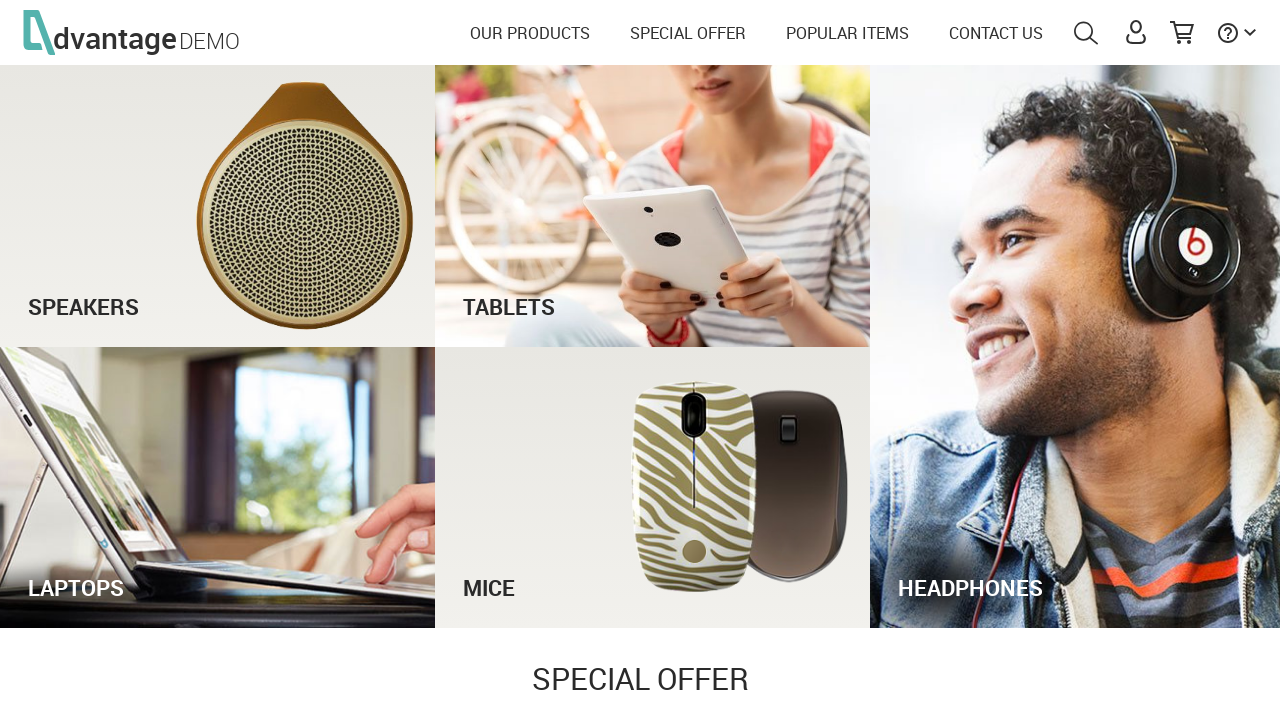

Clicked email input field at (563, 360) on input[name='emailContactUs']
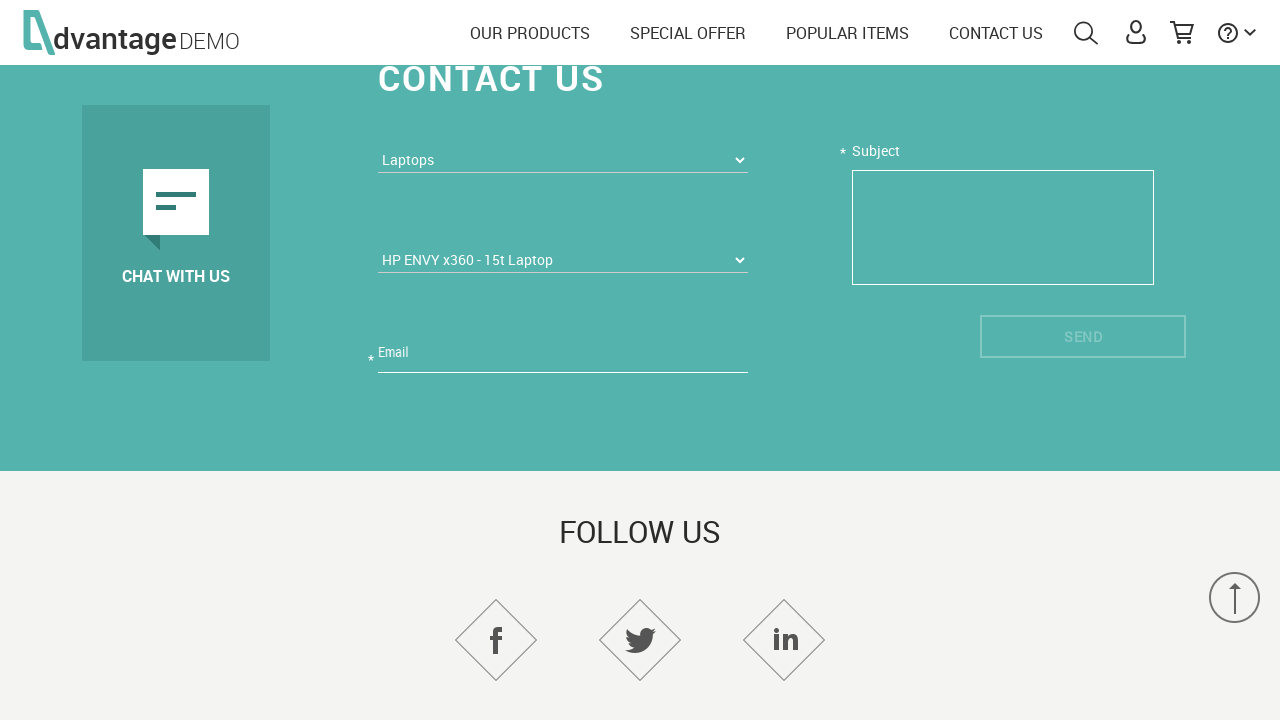

Filled email field with 'testcontact@example.com' on input[name='emailContactUs']
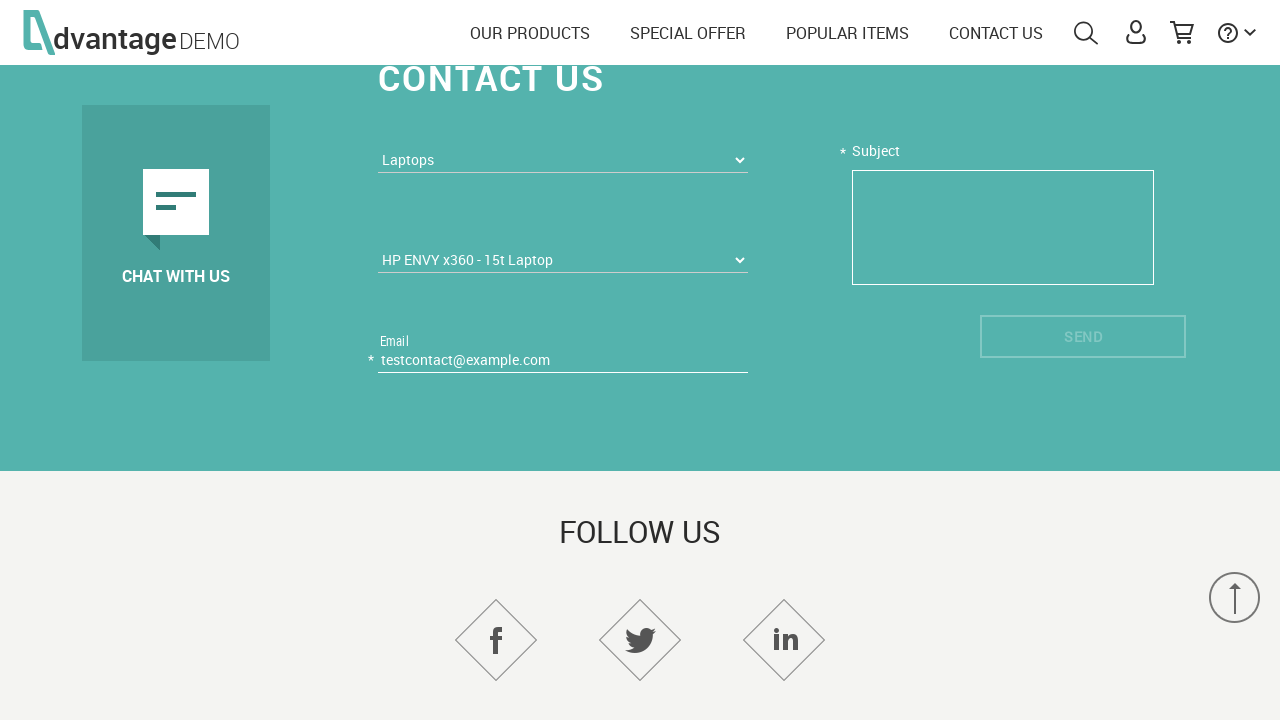

Clicked message textarea field at (1003, 228) on textarea[name='subjectTextareaContactUs']
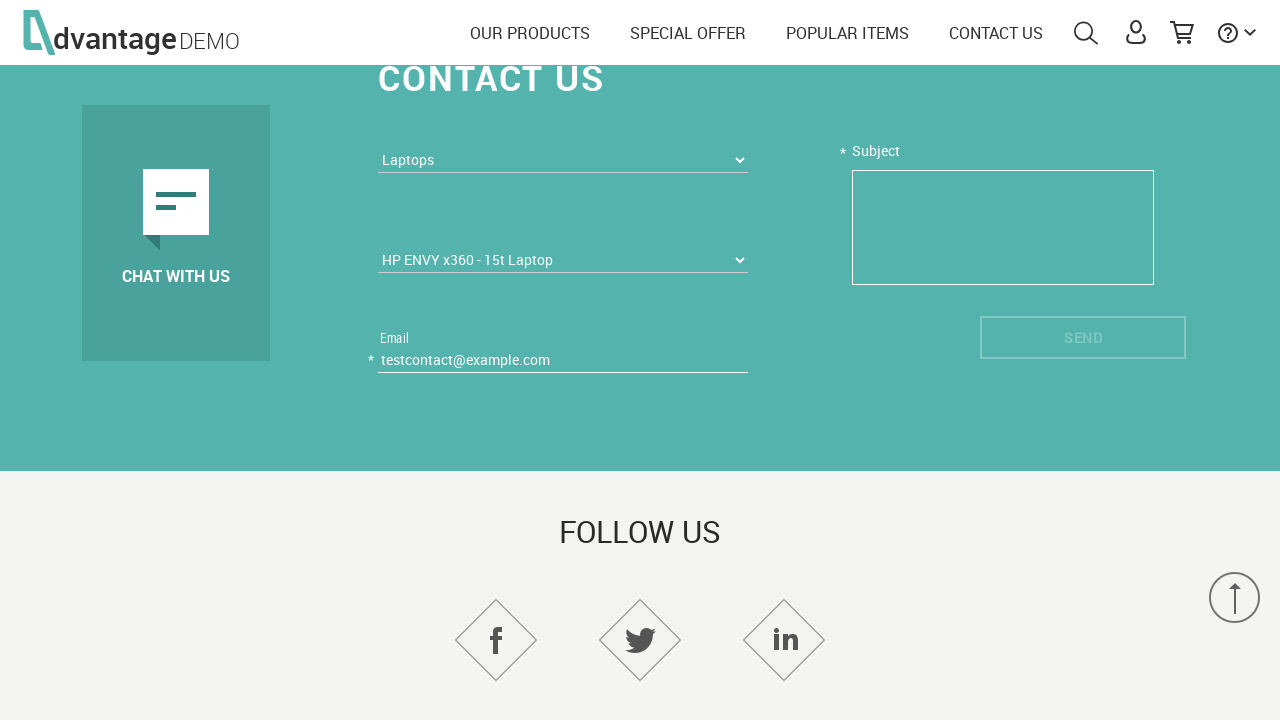

Filled message field with inquiry text on textarea[name='subjectTextareaContactUs']
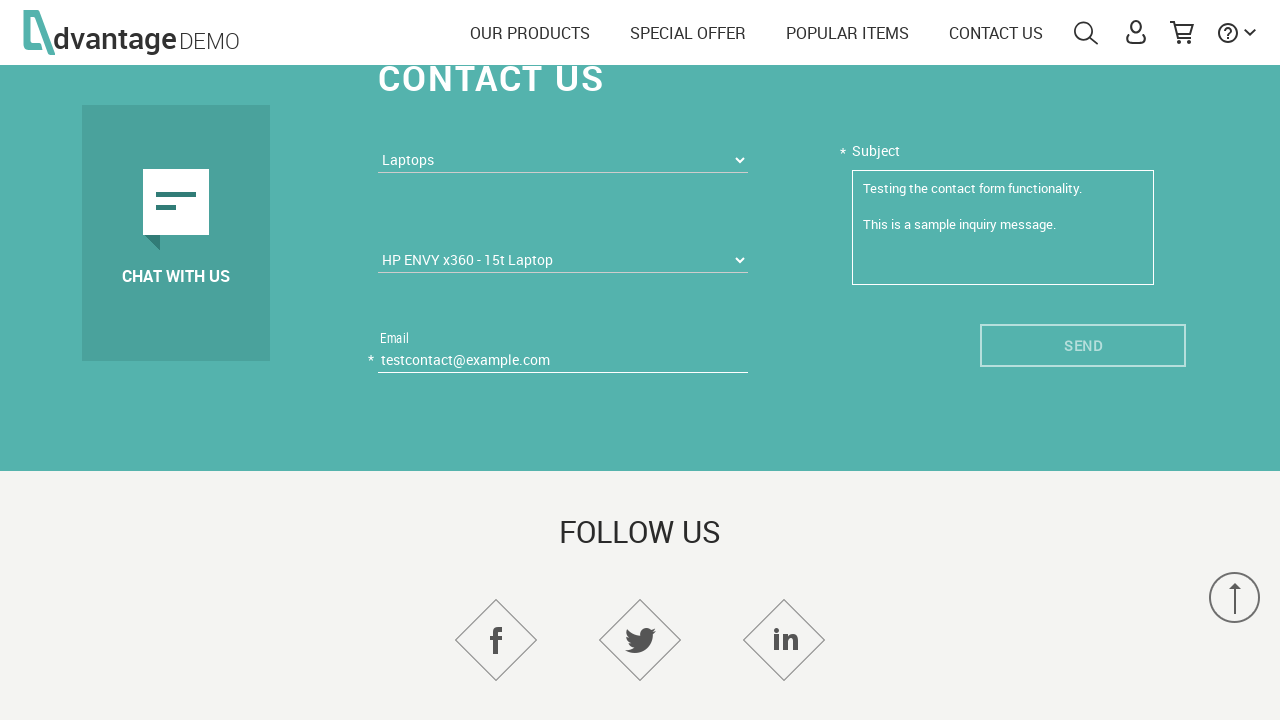

Clicked SEND button to submit contact form at (1083, 361) on internal:role=button[name="SEND"i]
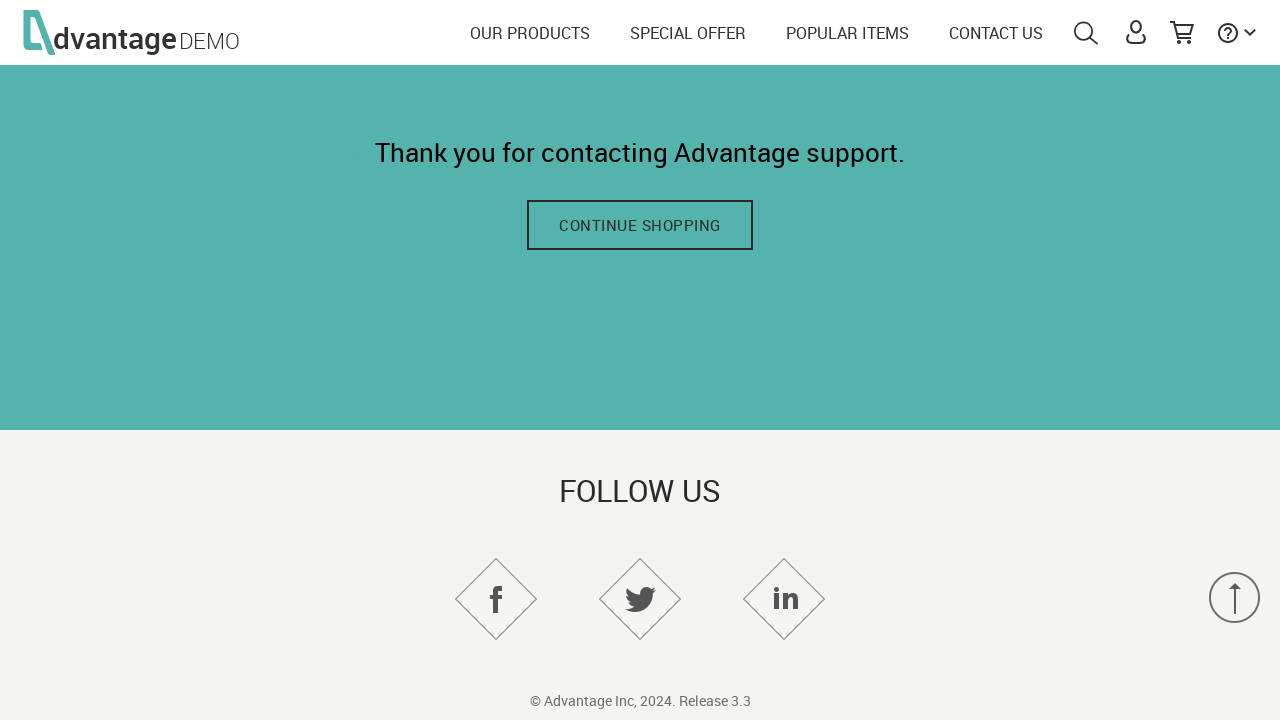

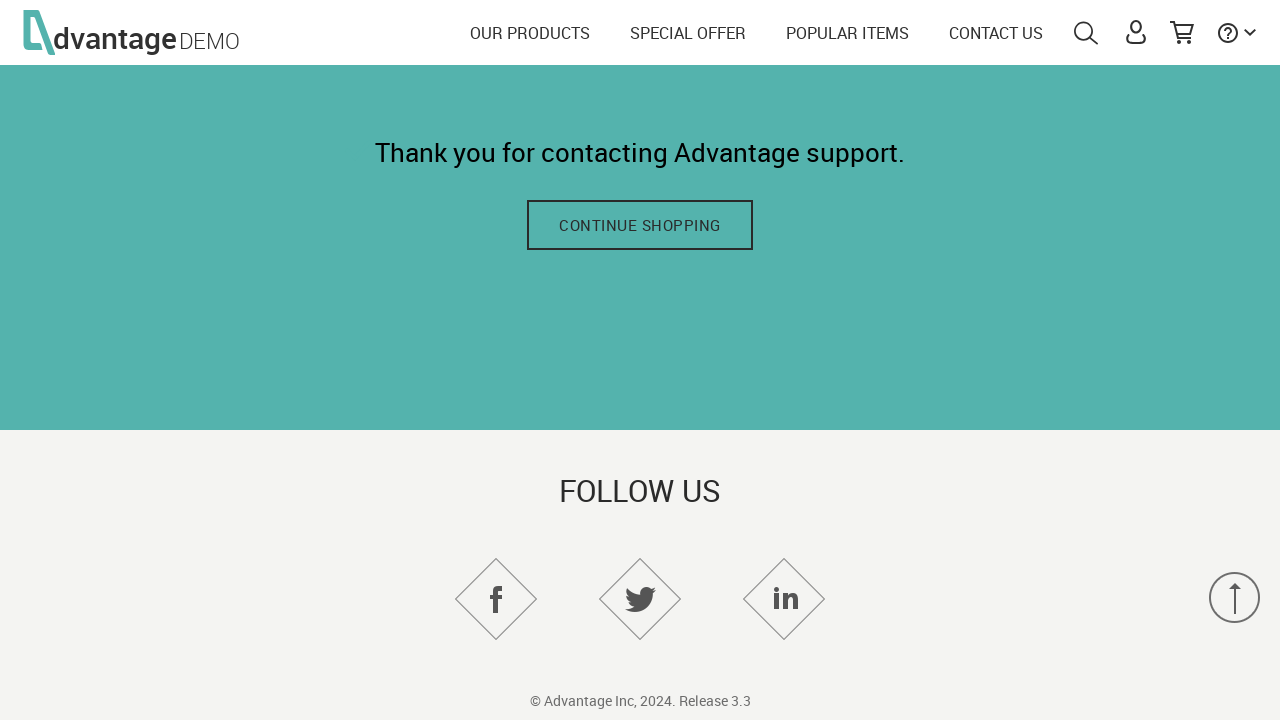